Tests that the quantity field accepts input after a product code is entered.

Starting URL: https://splendorous-starlight-c2b50a.netlify.app/

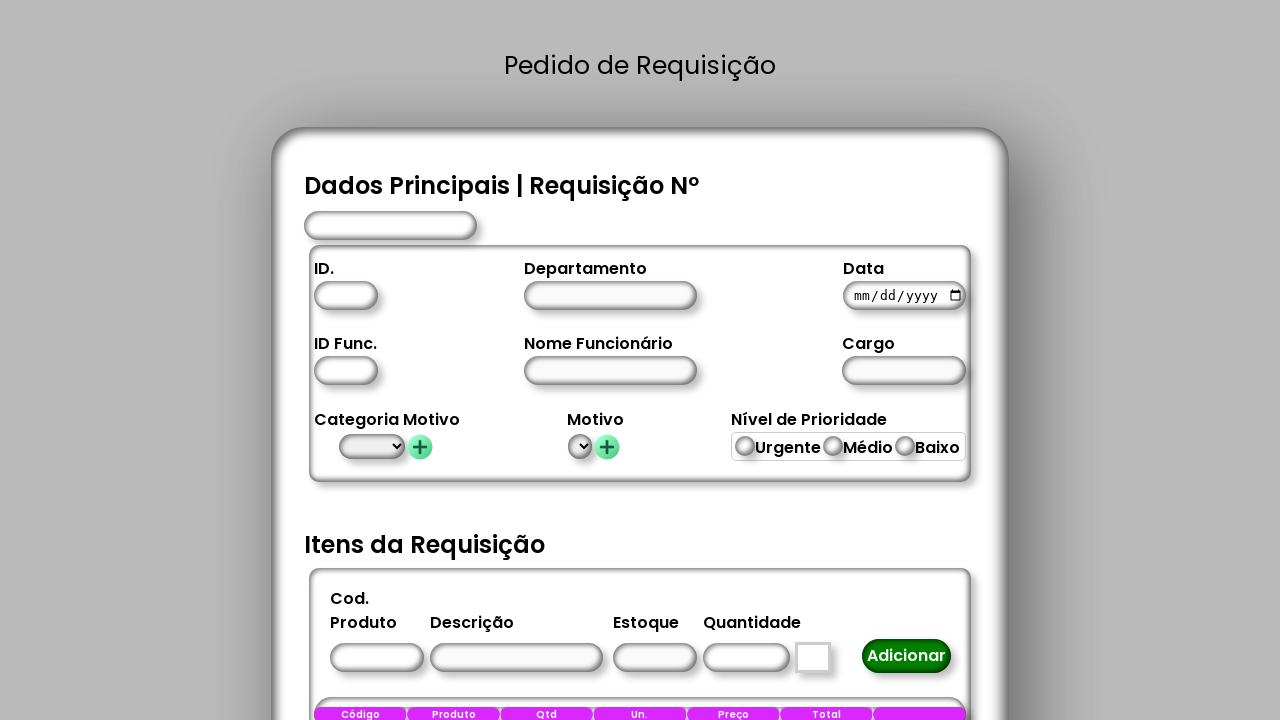

Clicked on product code field at (376, 658) on #CodigoProduto
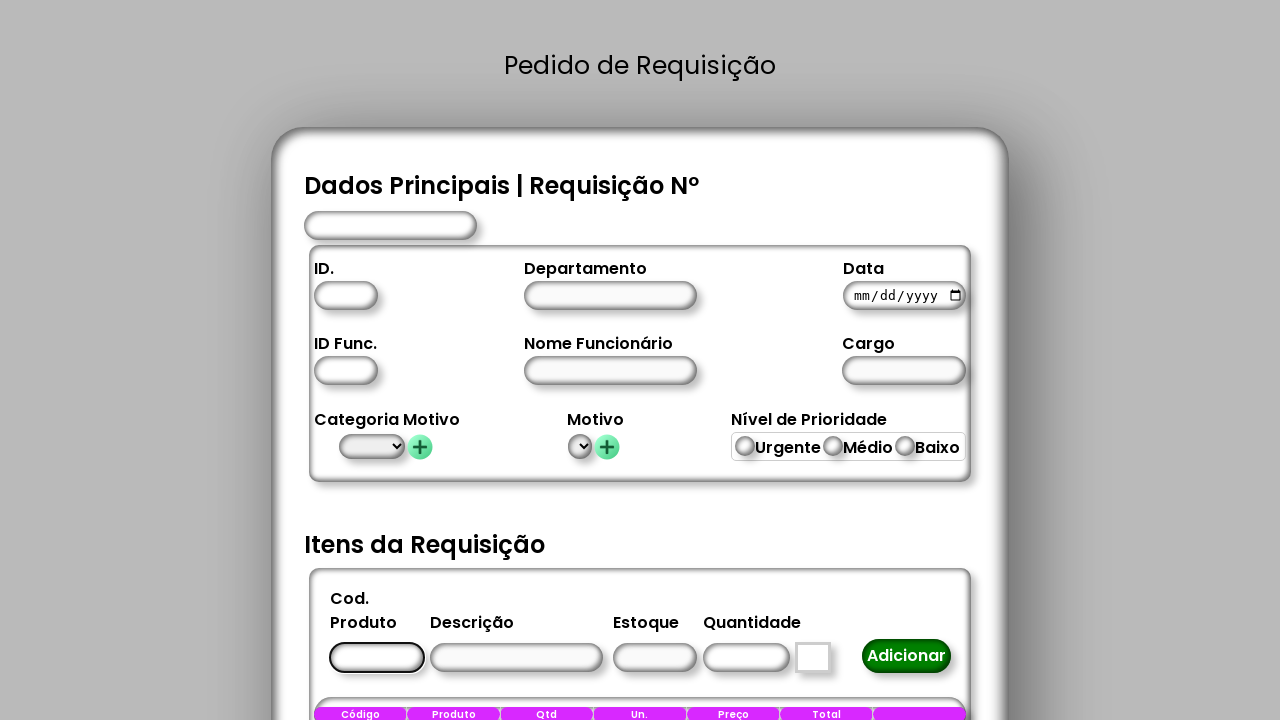

Entered product code '1' into the product code field on #CodigoProduto
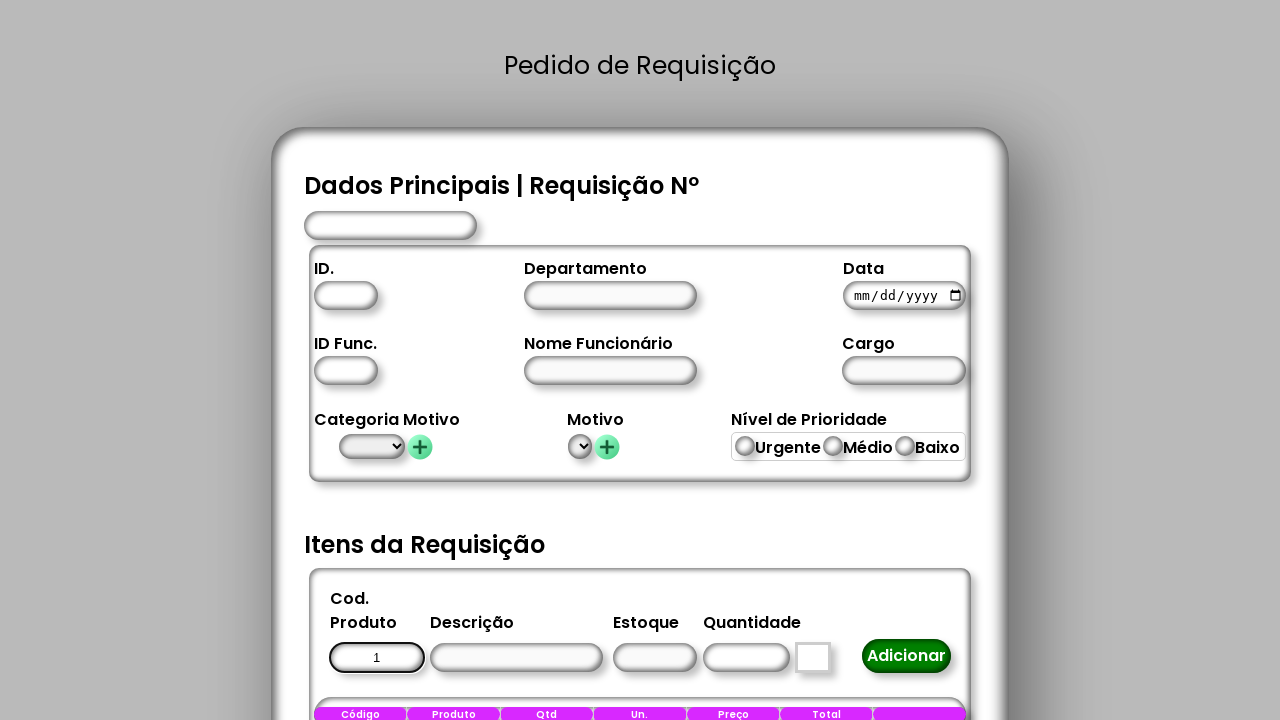

Entered quantity '10' into the quantity field on #Quantidade
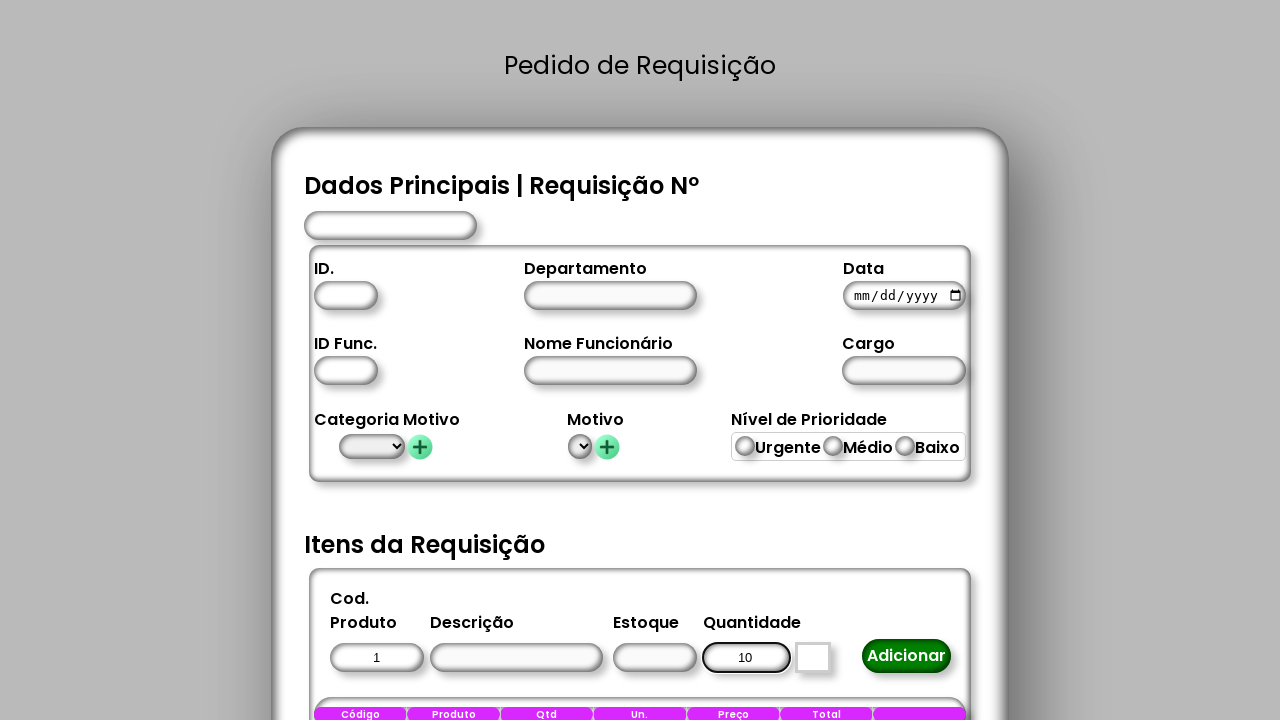

Verified that quantity field is present and accessible
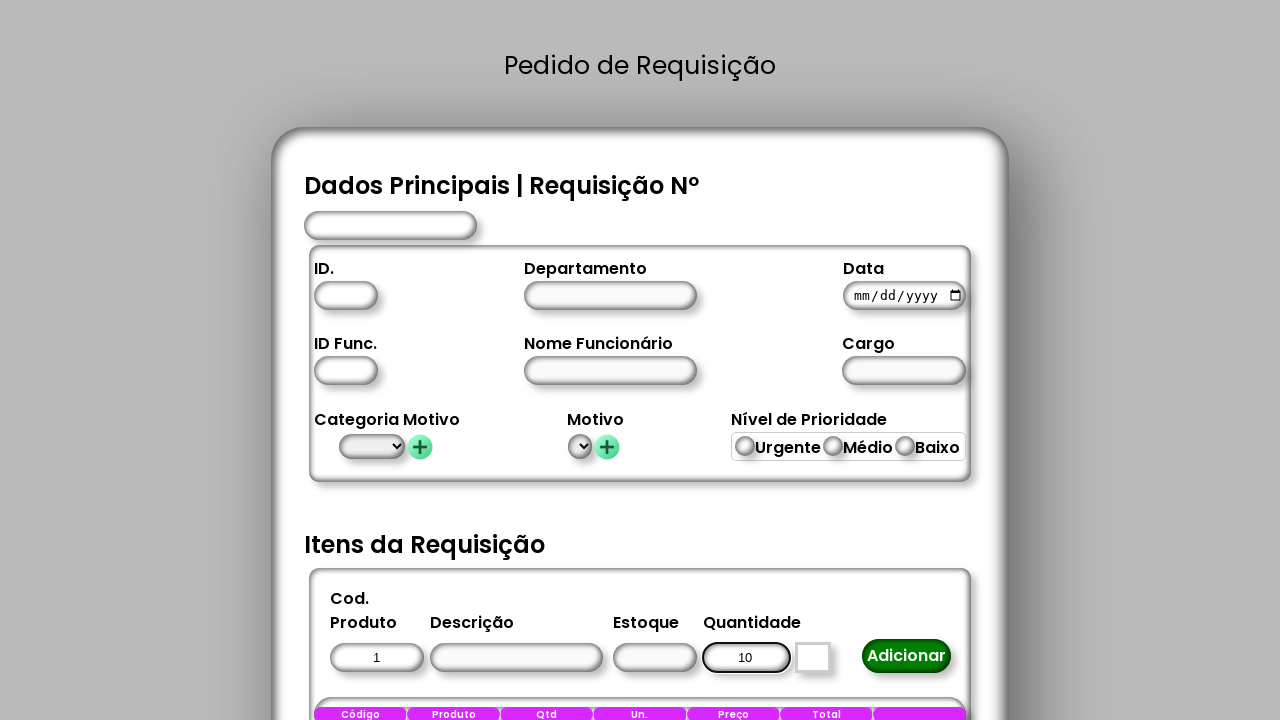

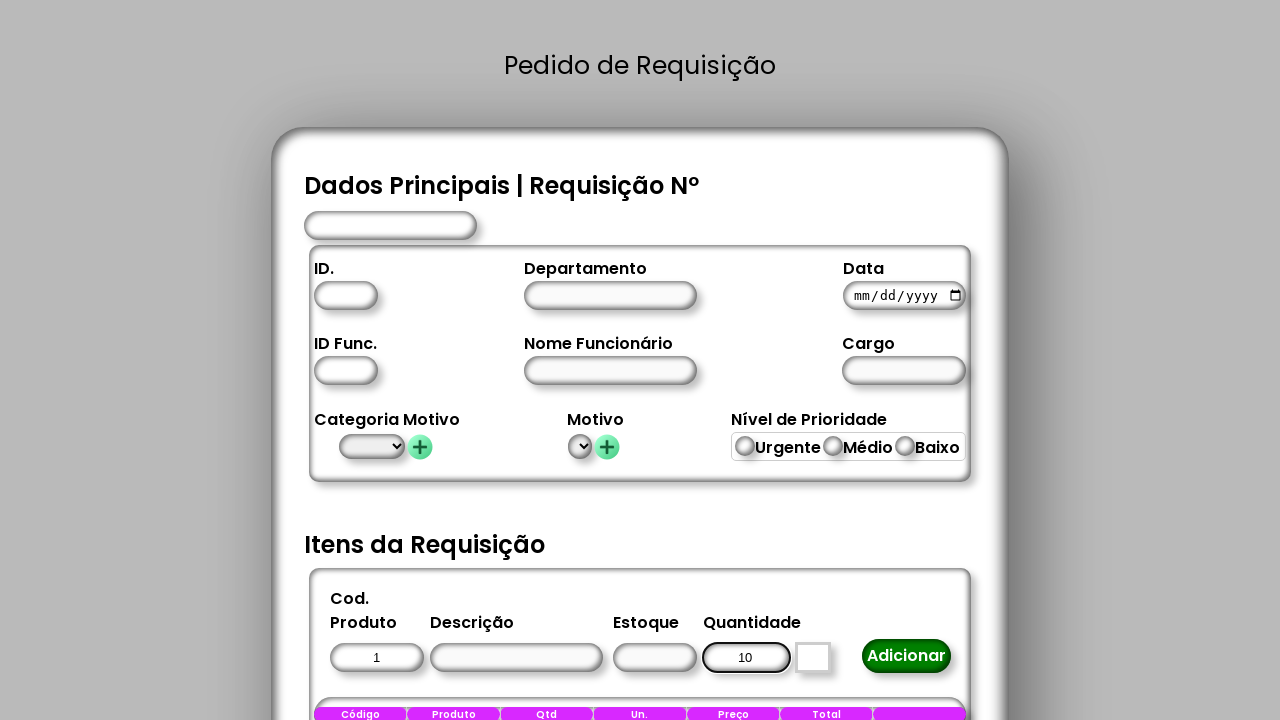